Tests search functionality by typing different names into the search field, iterating through a list of people names

Starting URL: http://zero.webappsecurity.com/index.html

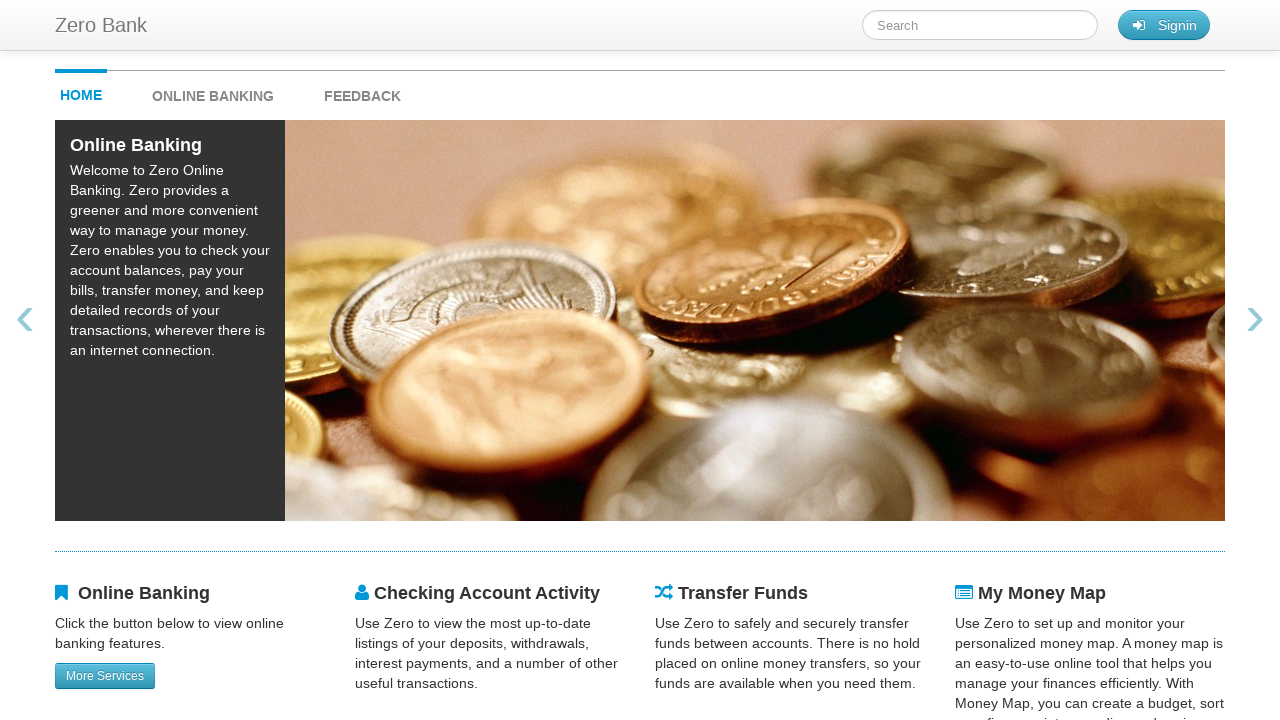

Filled search field with 'matt' on #searchTerm
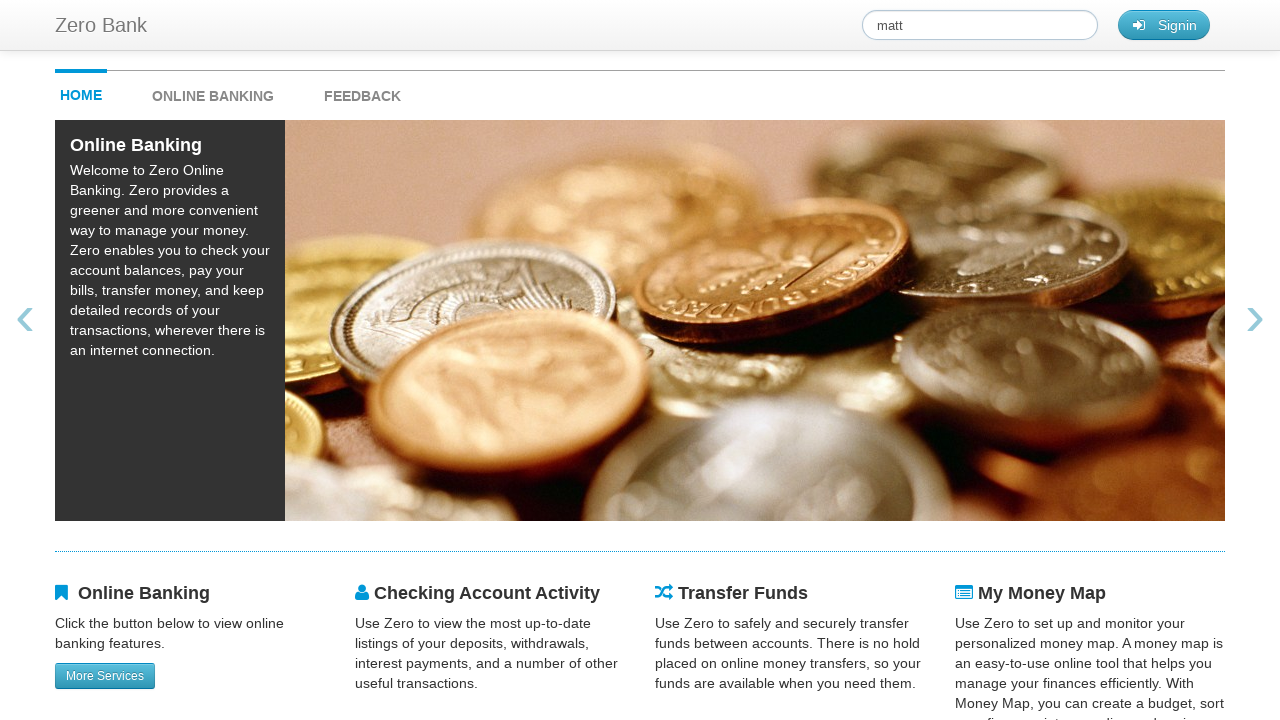

Navigated to index page for second search
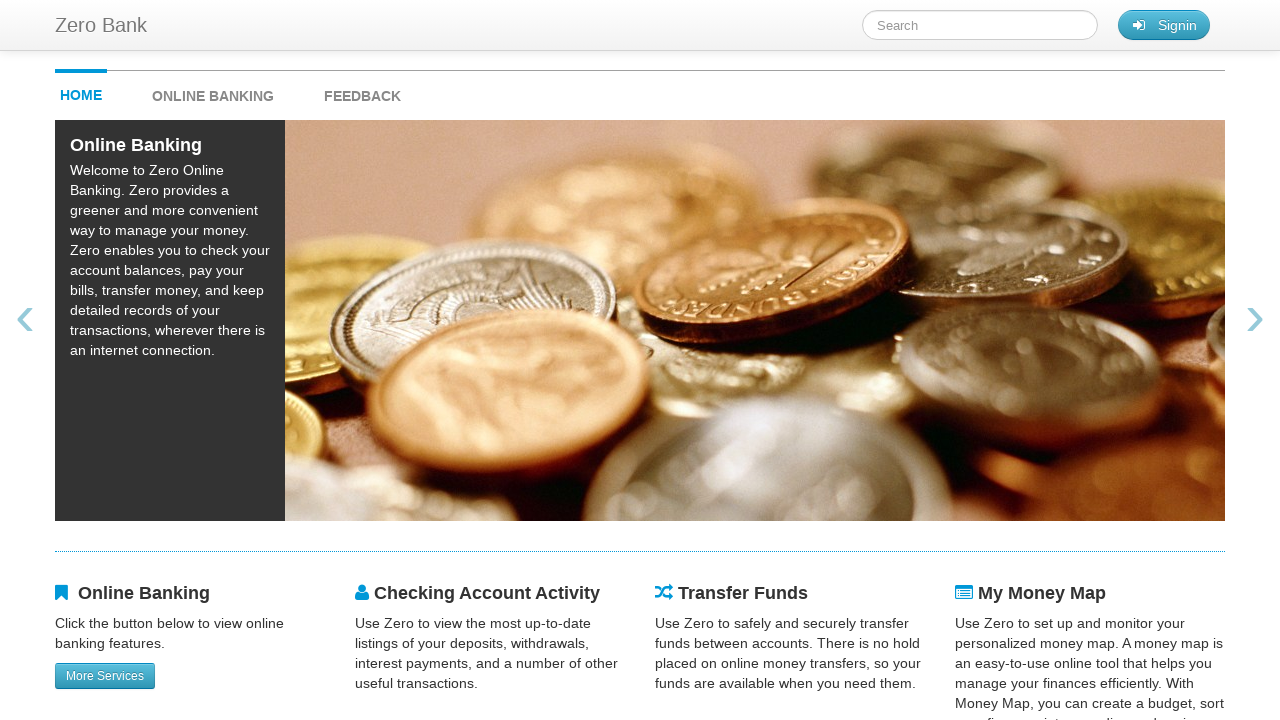

Filled search field with 'Jordan' on #searchTerm
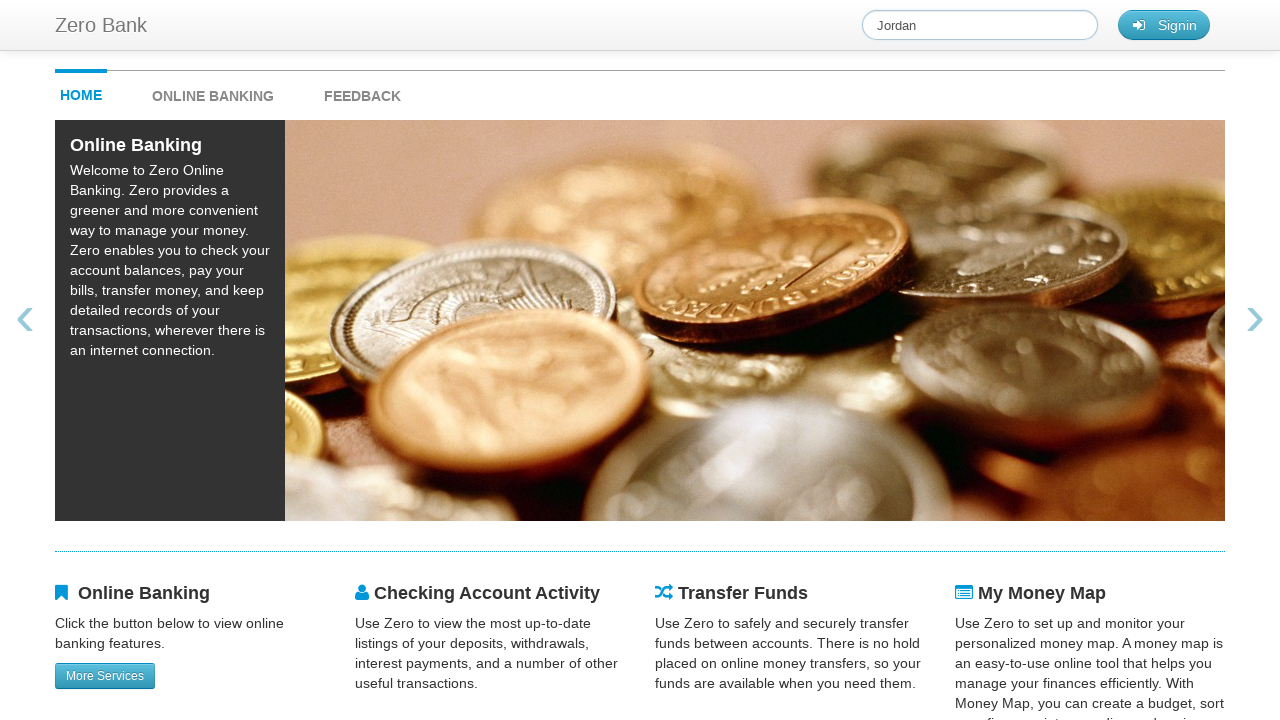

Navigated to index page for third search
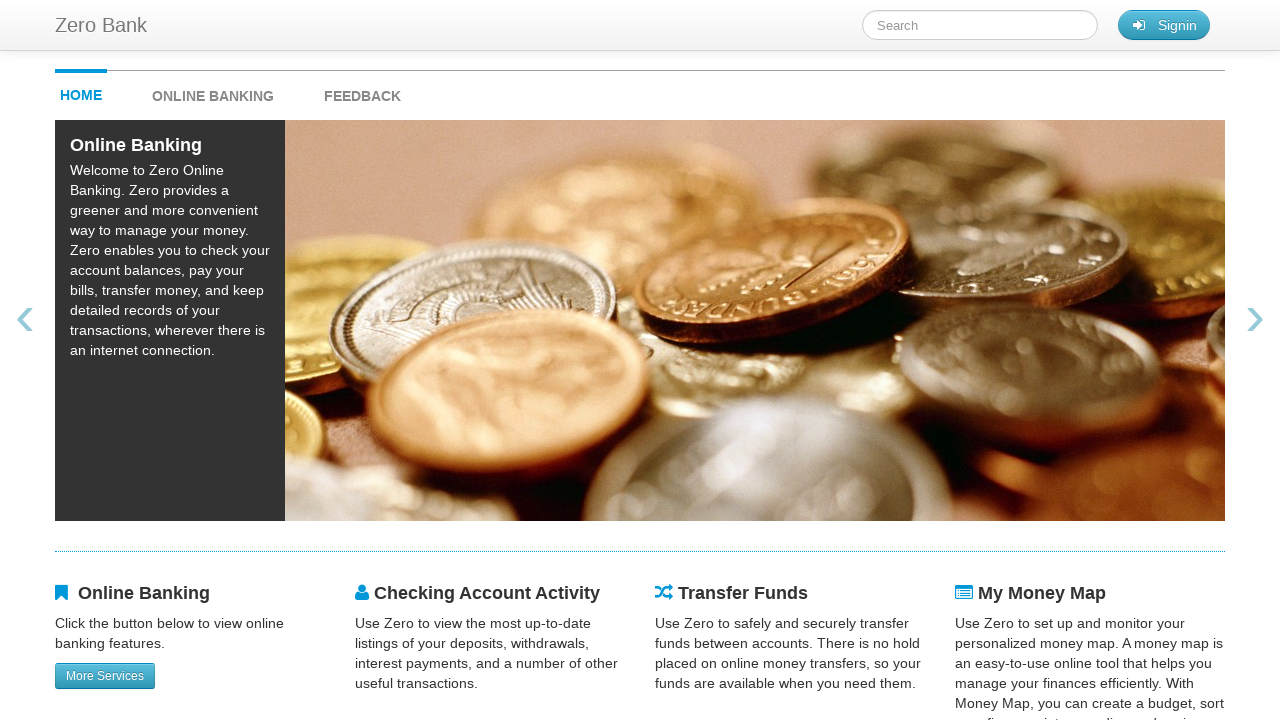

Filled search field with 'Sam' on #searchTerm
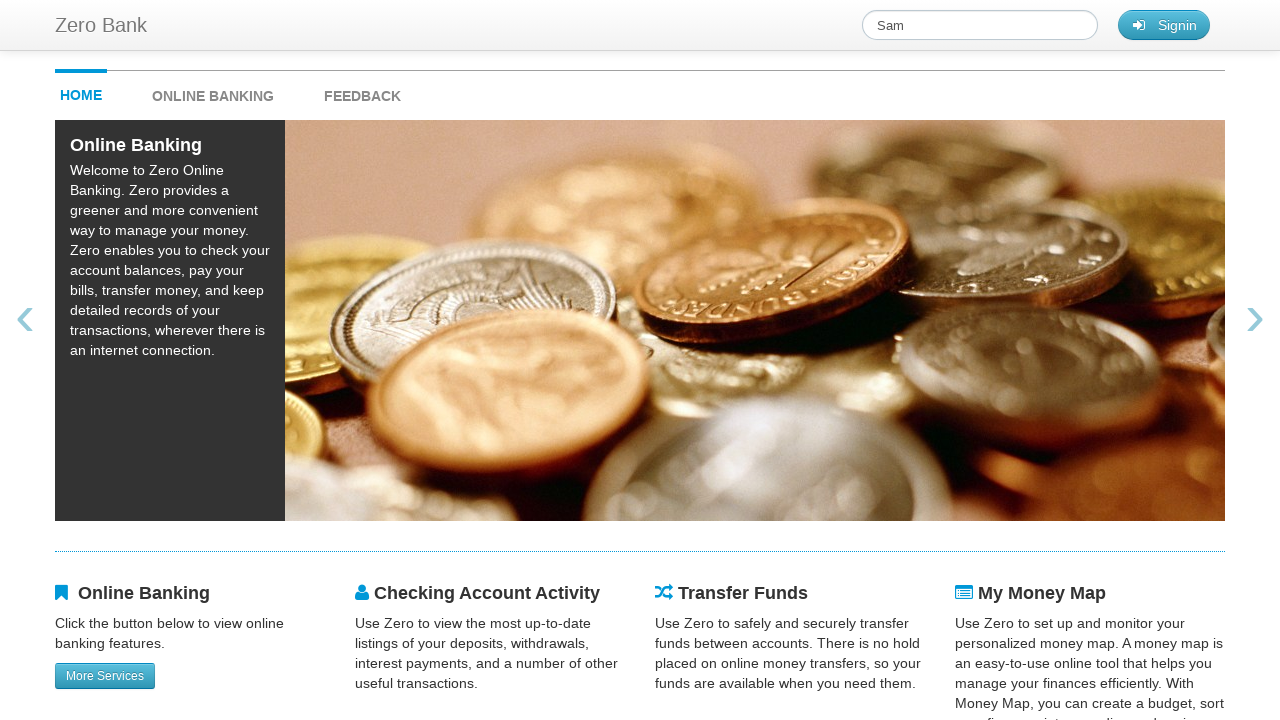

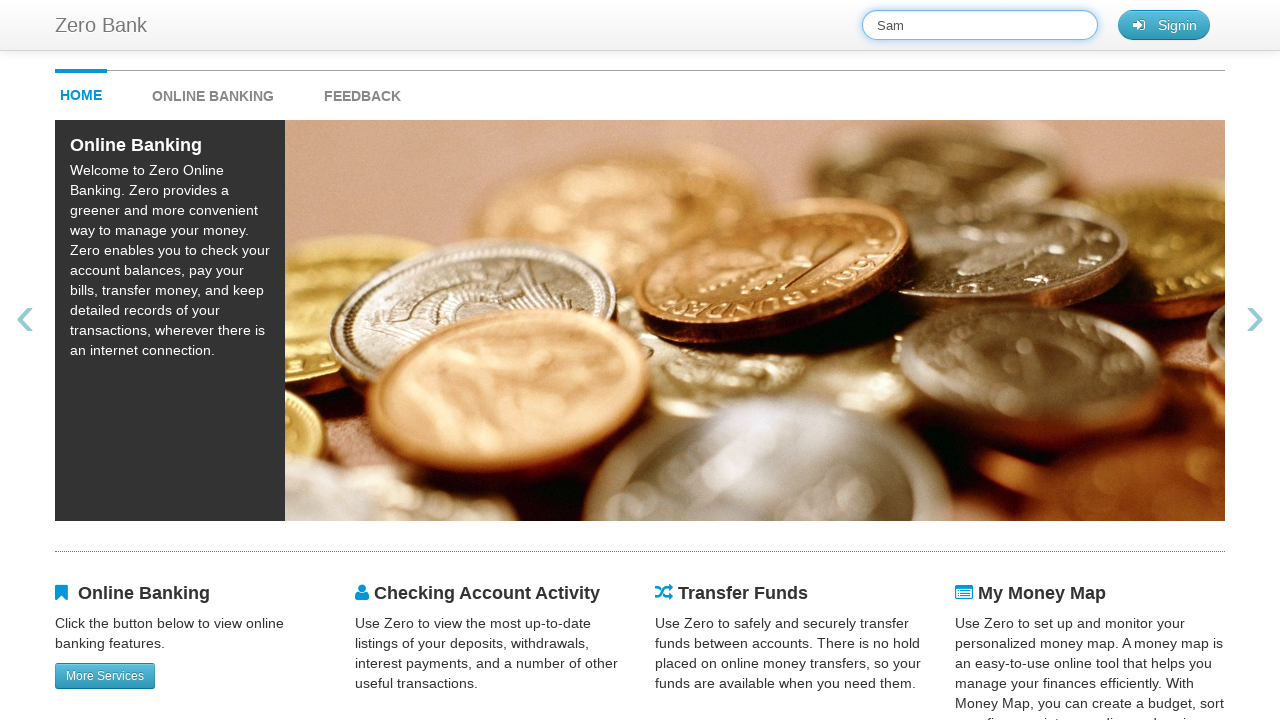